Tests multiple window handling by clicking on links that open new windows and switching between them

Starting URL: http://seleniumpractise.blogspot.com/2017/07/multiple-window-examples.html

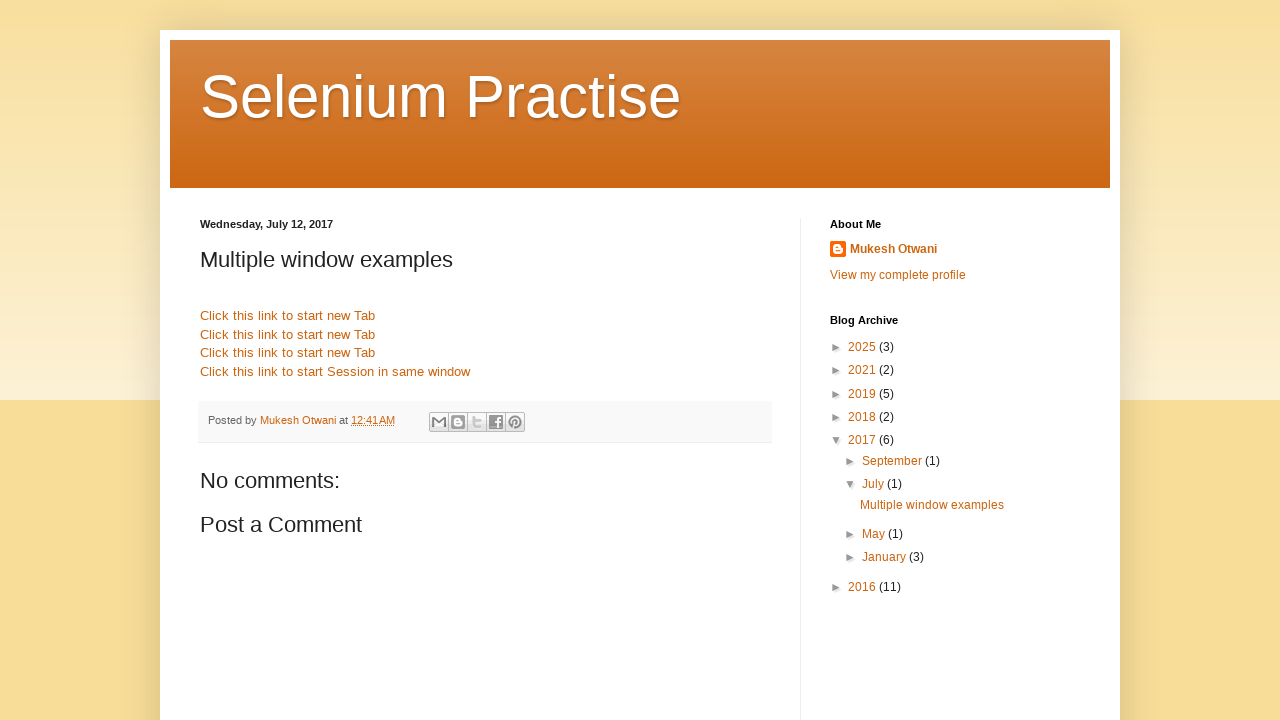

Stored main page context
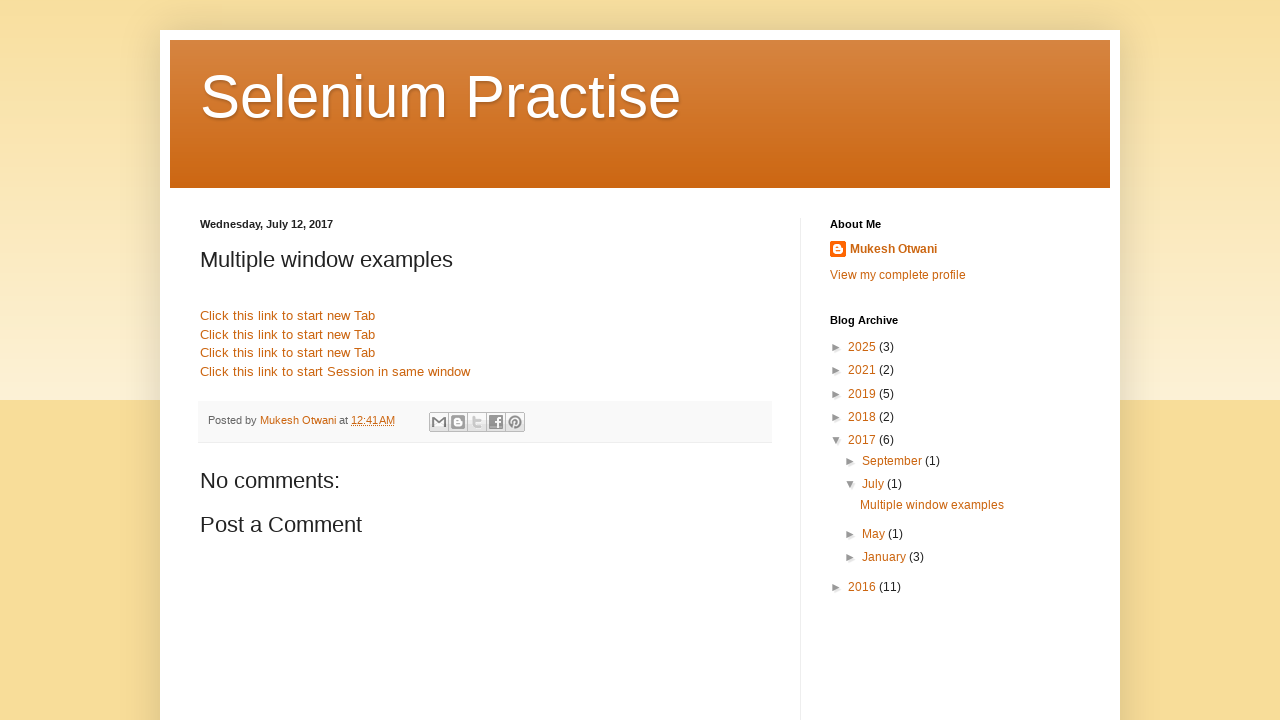

Clicked first link and captured popup window at (288, 316) on a[name='link1']
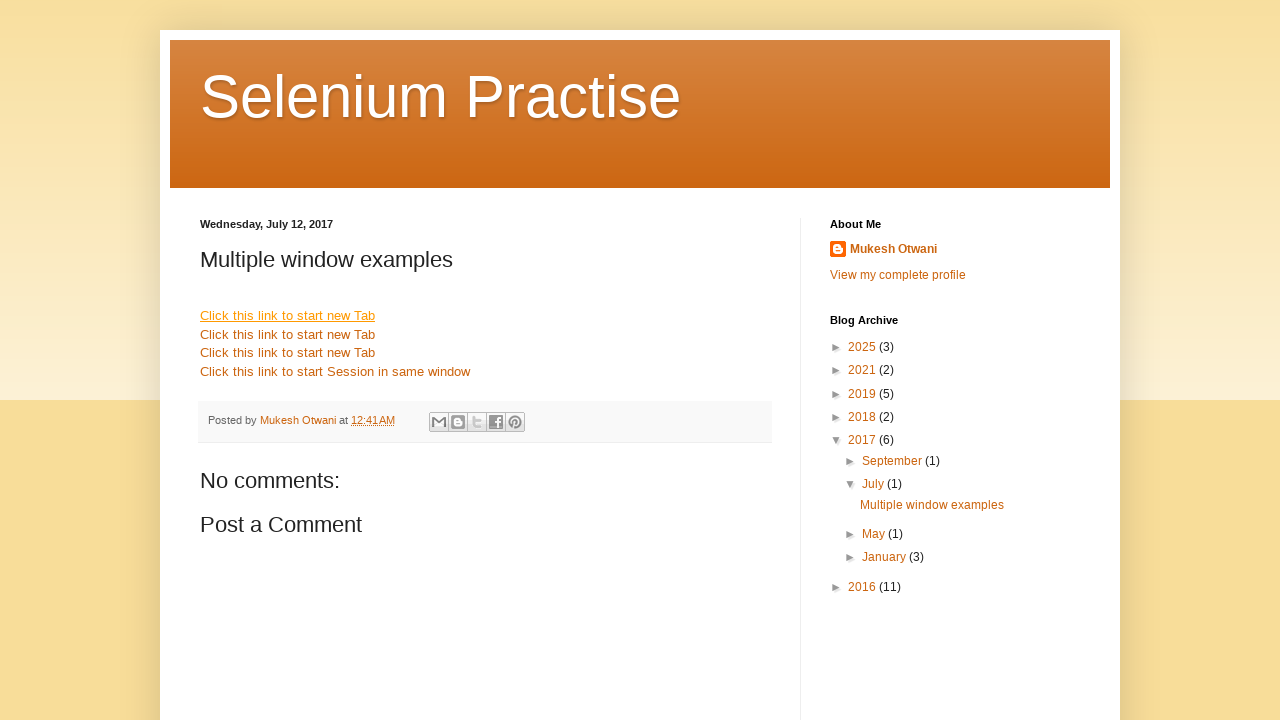

Clicked second link and captured second popup window at (288, 353) on xpath=//a[@href='http://www.yahoo.com']
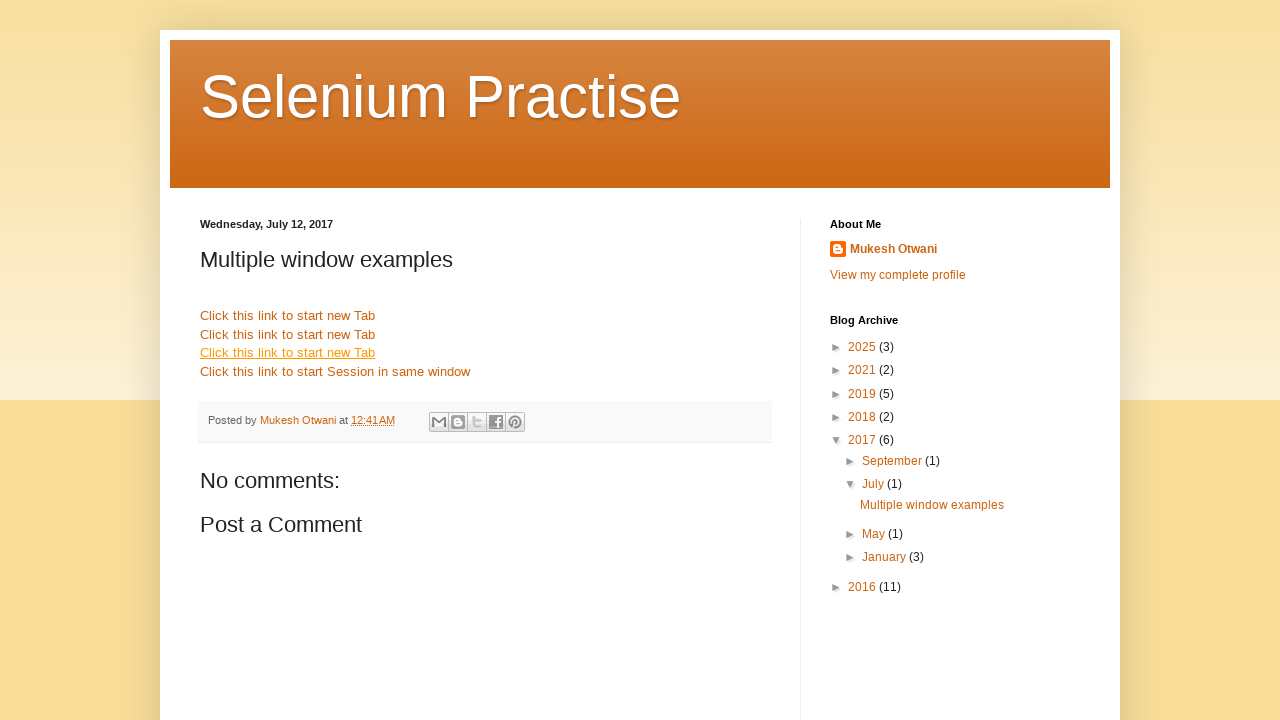

Retrieved main window URL: http://seleniumpractise.blogspot.com/2017/07/multiple-window-examples.html
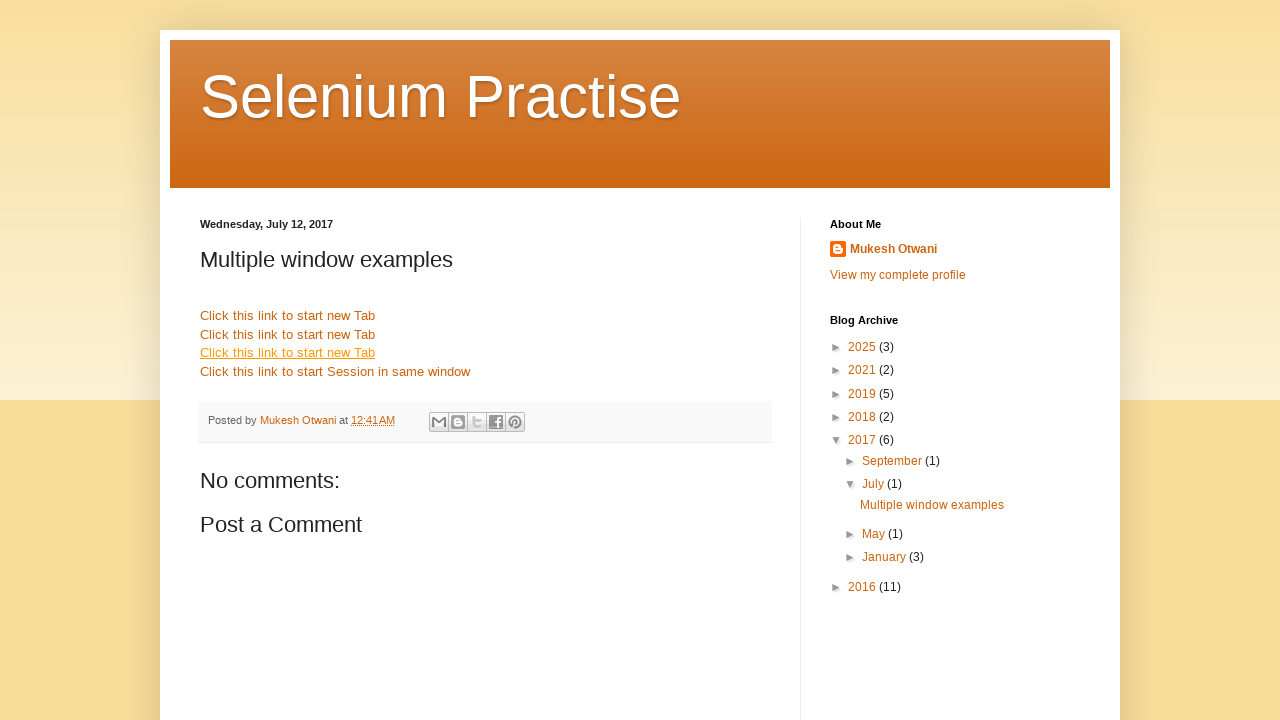

Retrieved popup 1 URL: chrome-error://chromewebdata/
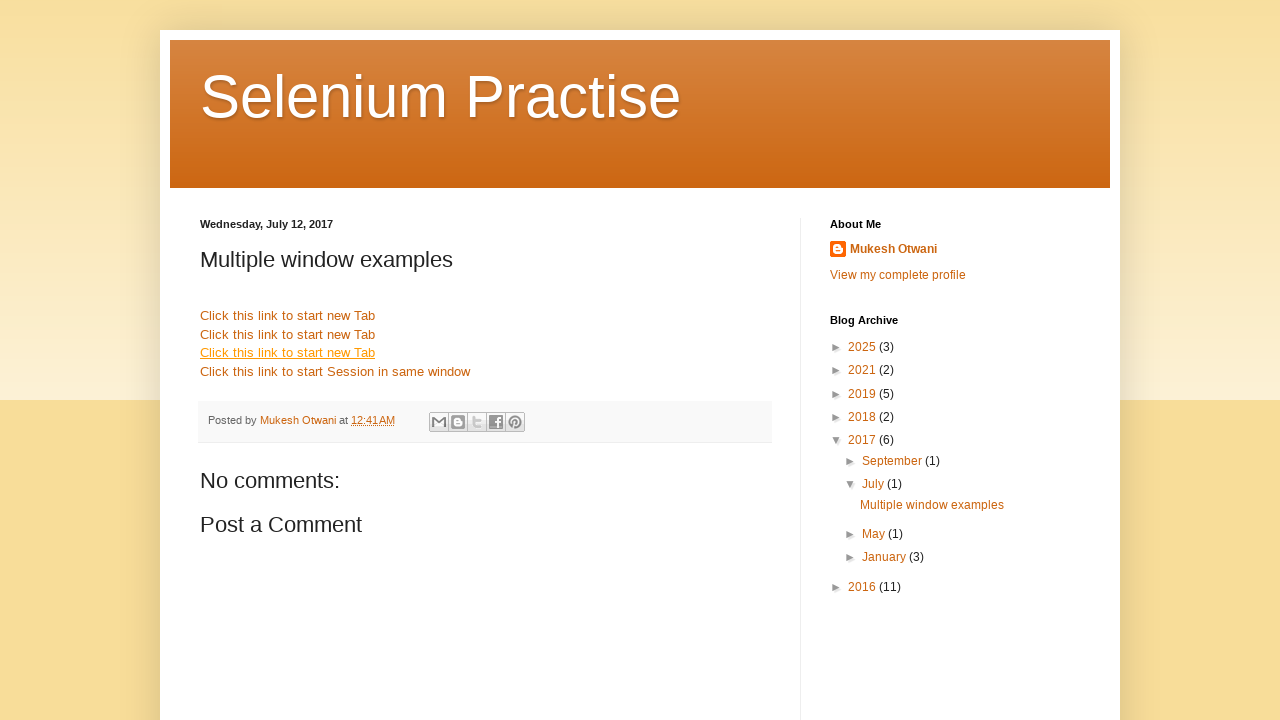

Retrieved popup 2 URL: chrome-error://chromewebdata/
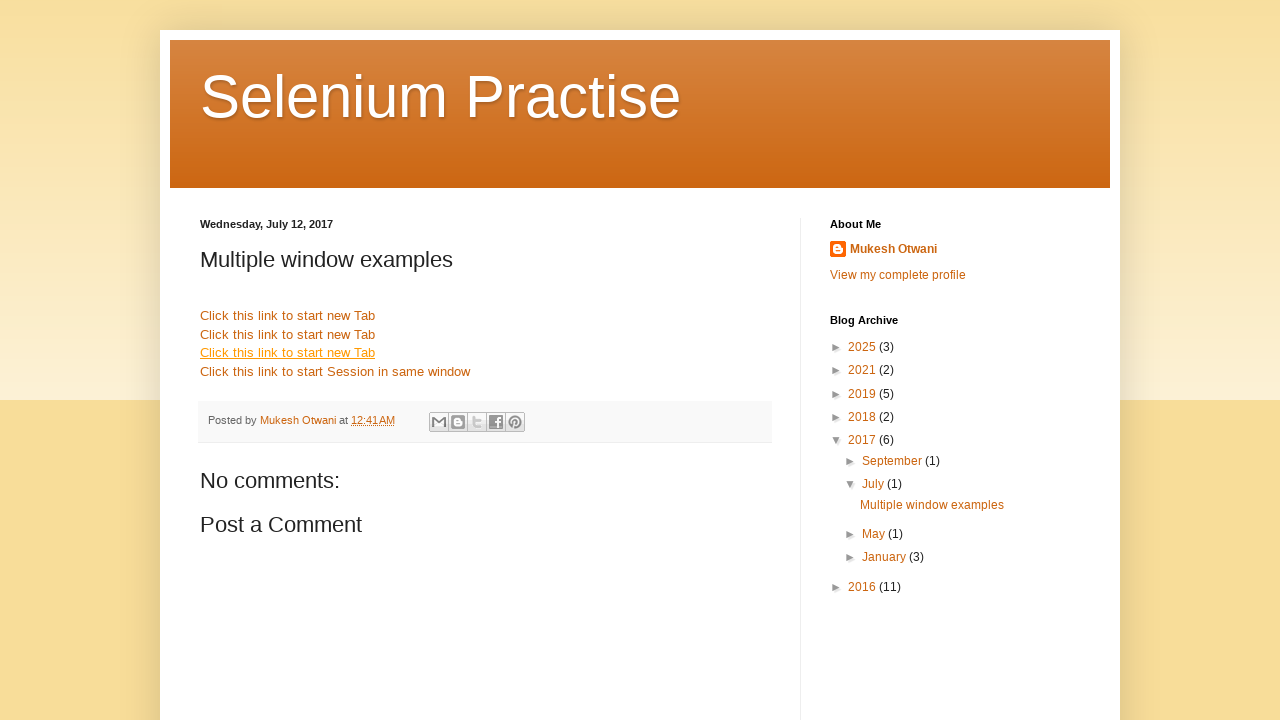

Retrieved last window title: 
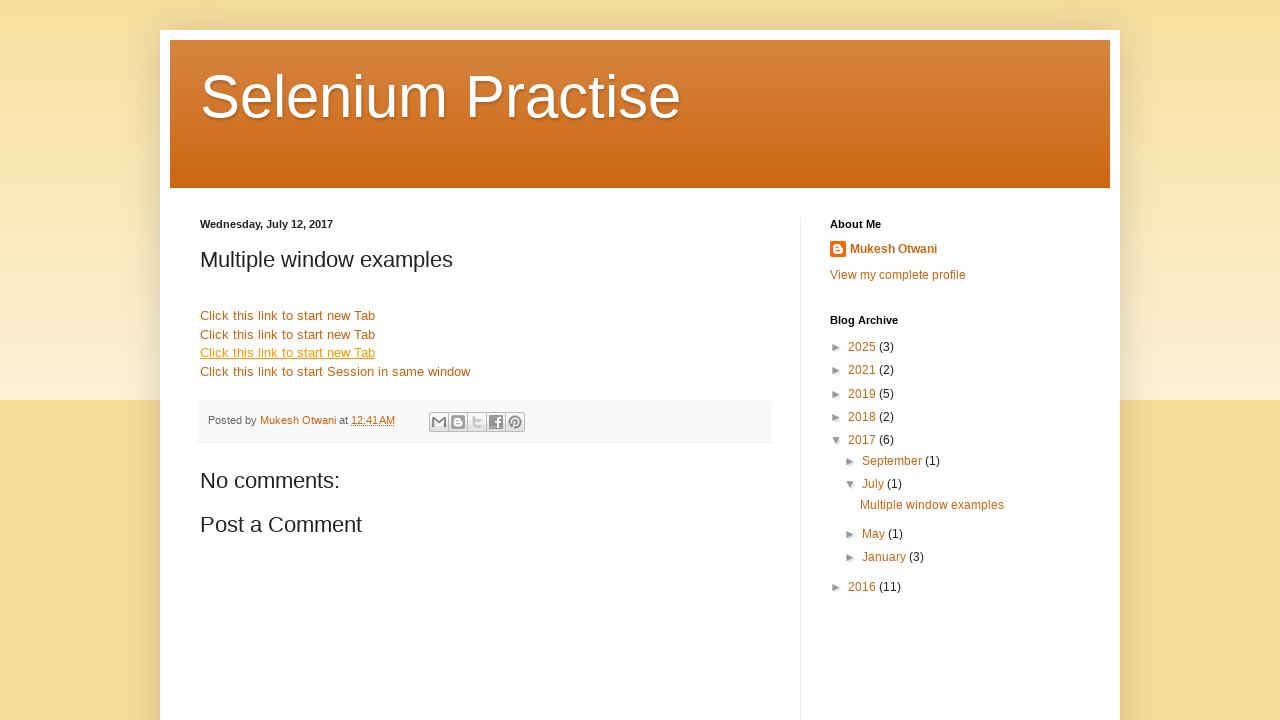

Closed first popup window
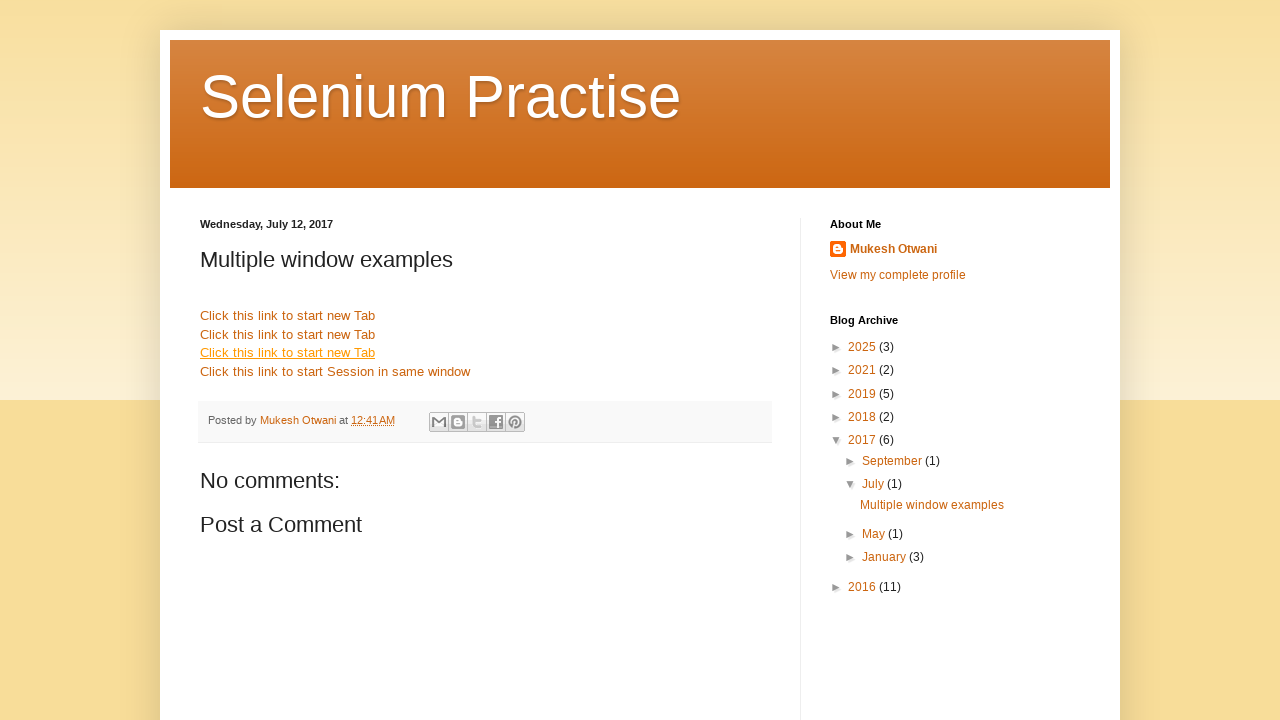

Closed second popup window
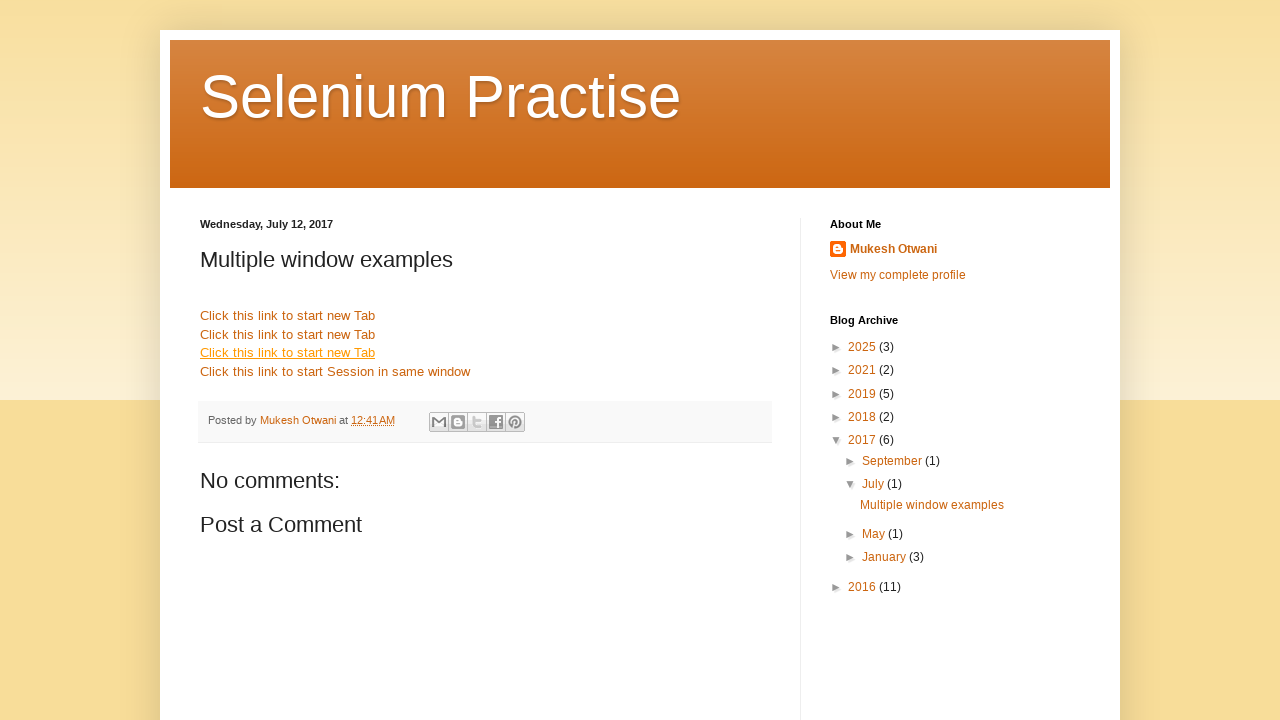

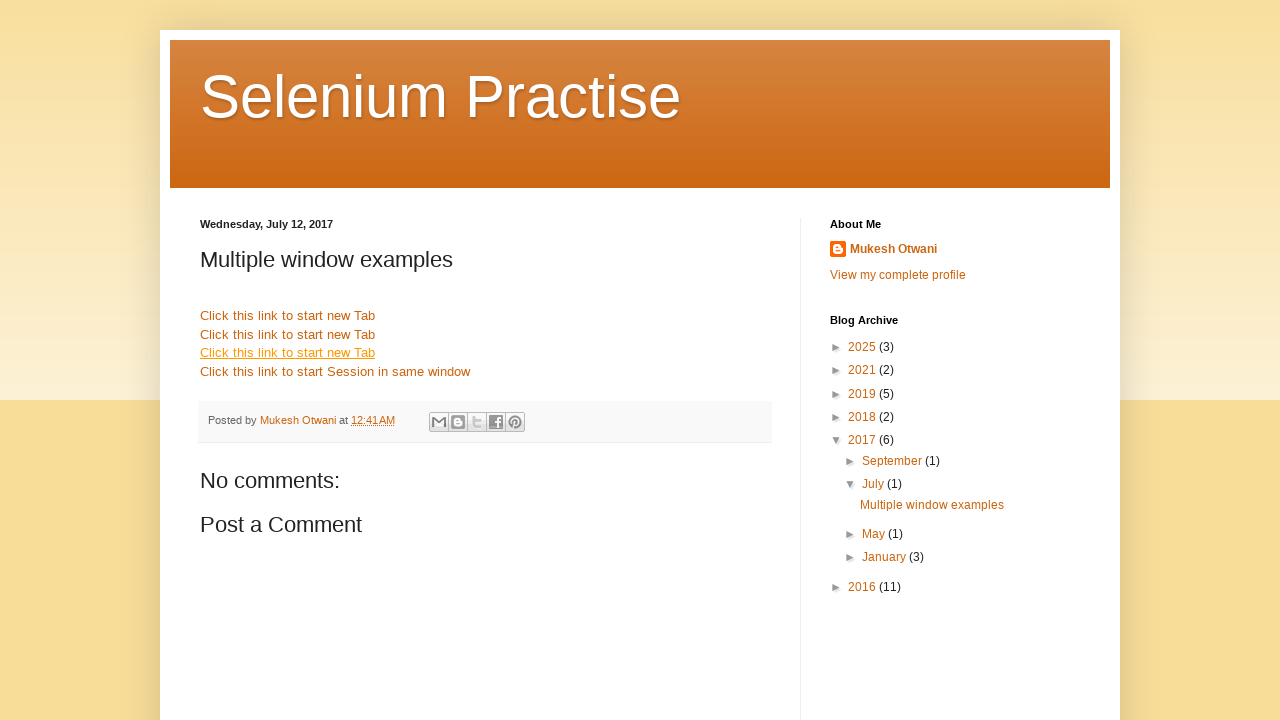